Tests add and remove element functionality by clicking the "Add Element" button to add an element, then clicking the "Delete" button to remove it.

Starting URL: https://the-internet.herokuapp.com/add_remove_elements/

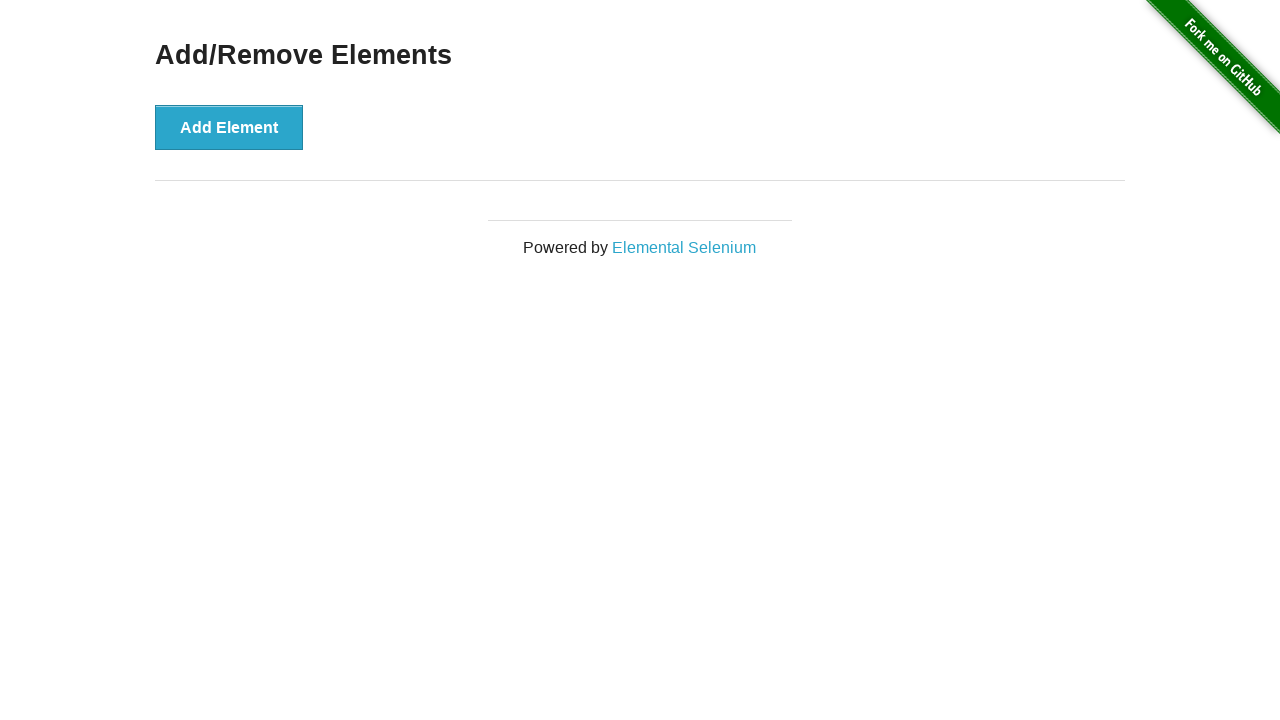

Clicked the 'Add Element' button to add an element at (229, 127) on button[onclick] >> nth=0
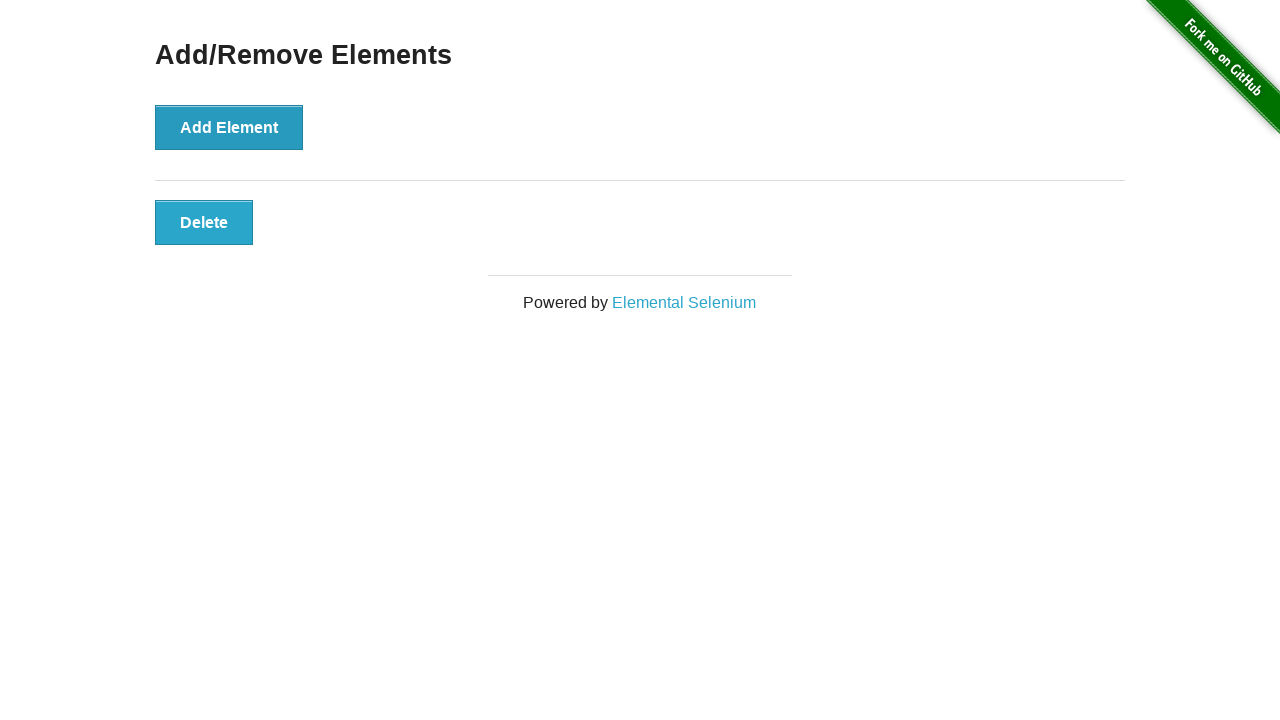

Waited for the Delete button to appear
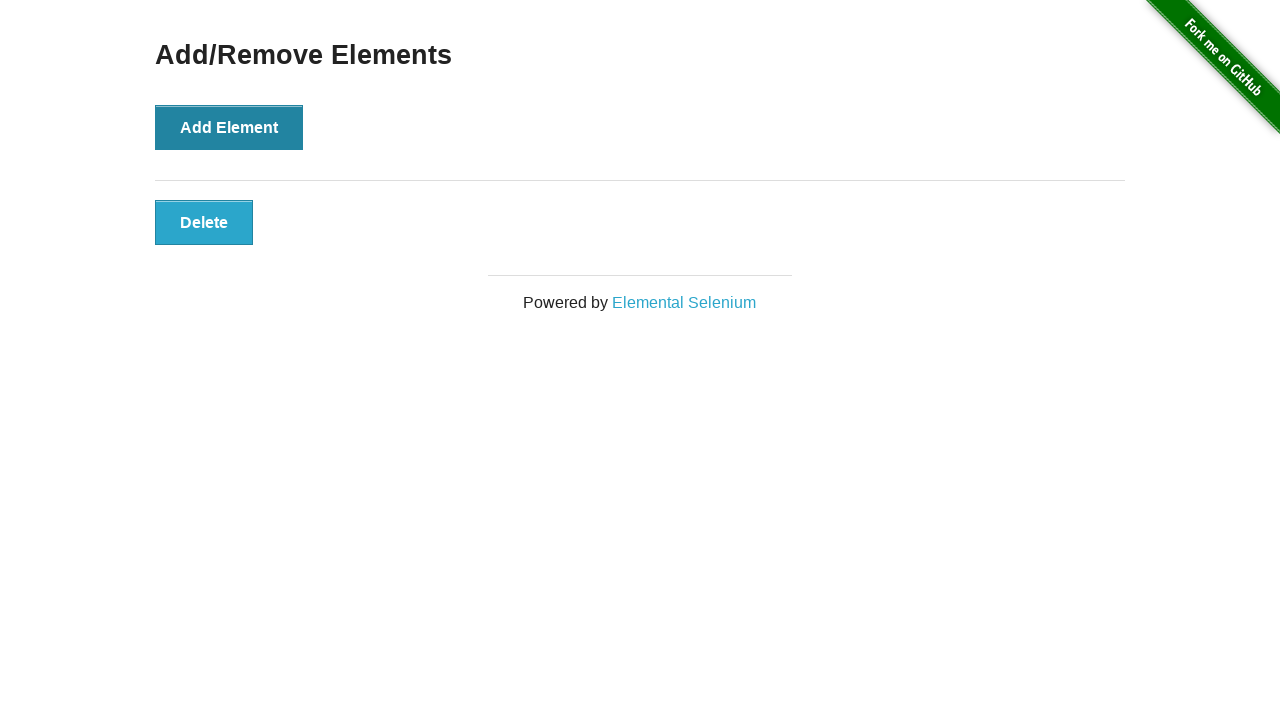

Clicked the Delete button to remove the element at (204, 222) on xpath=//button[contains(normalize-space(), 'Delete')]
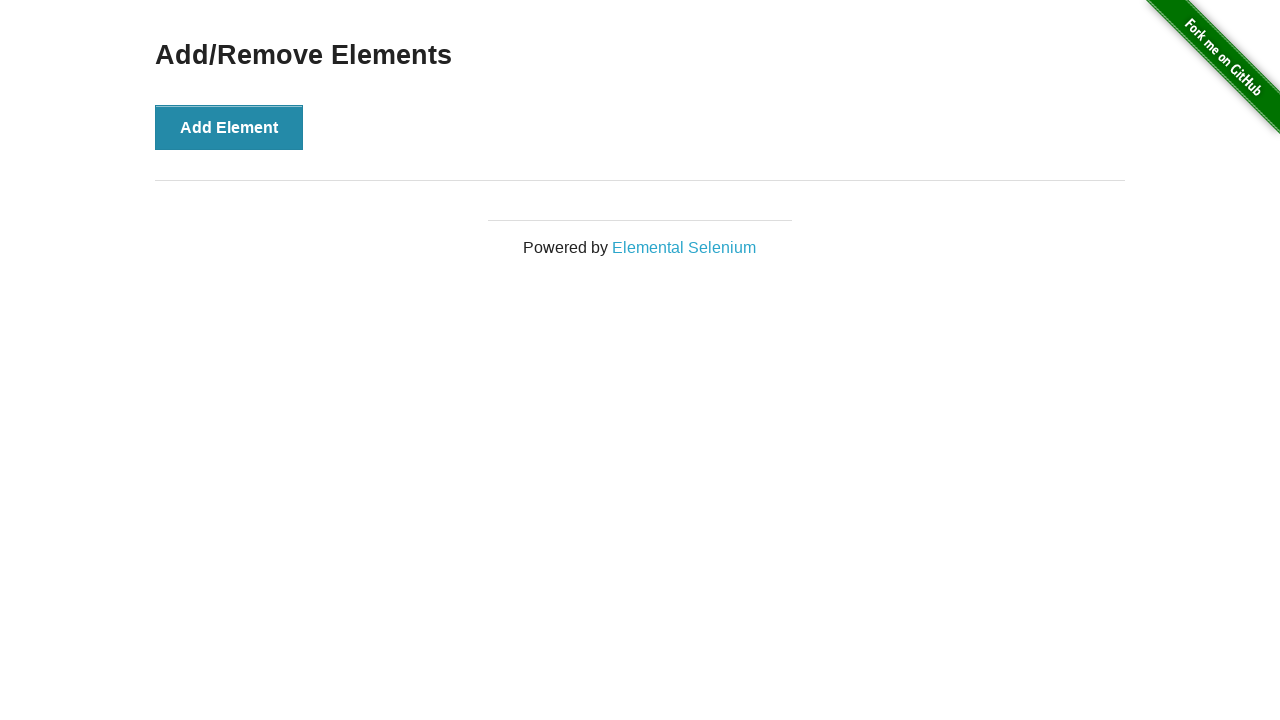

Verified that the Delete button is no longer present
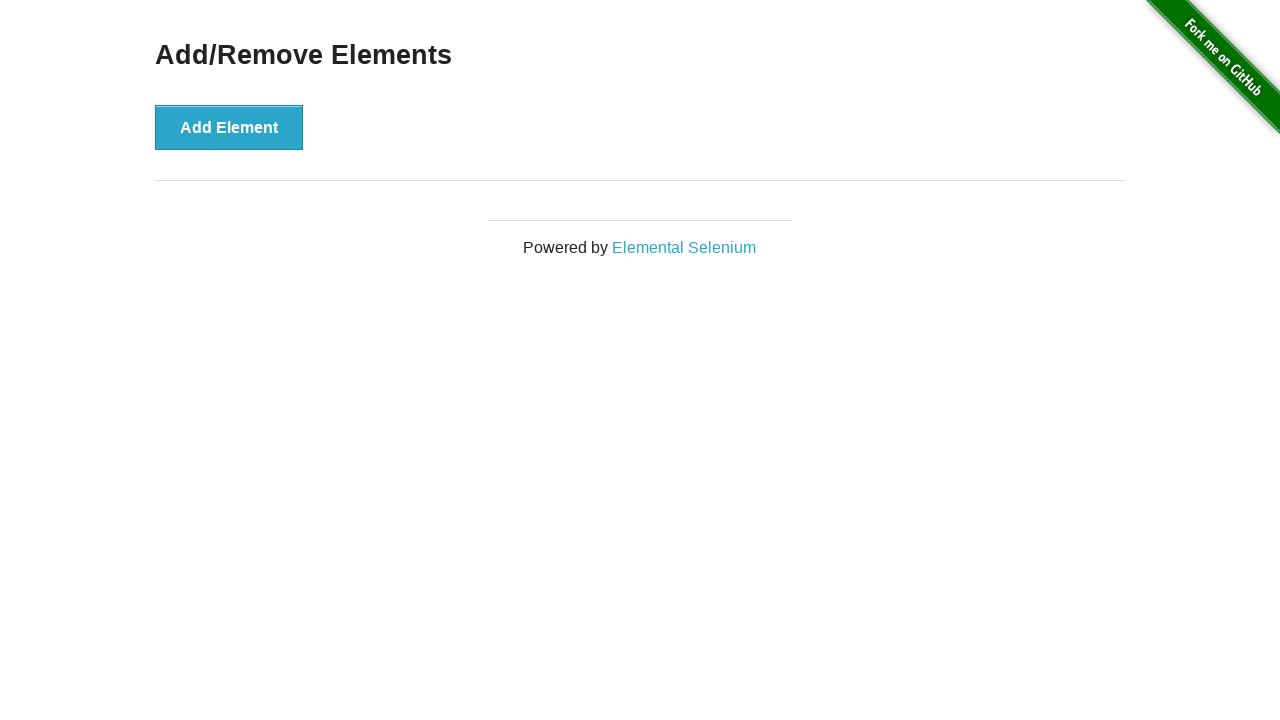

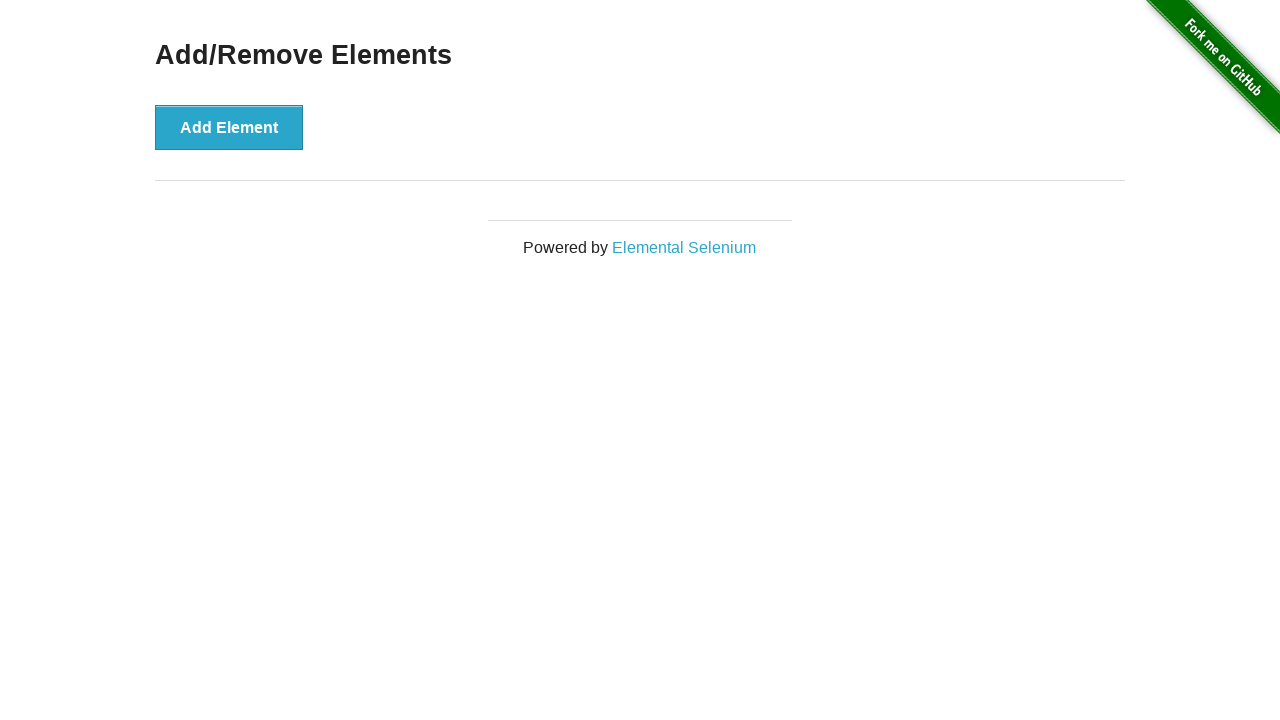